Tests a notification message page by loading it and verifying the notification message content, with retry logic if the message indicates failure (since the page randomly shows success or failure messages).

Starting URL: http://the-internet.herokuapp.com/notification_message

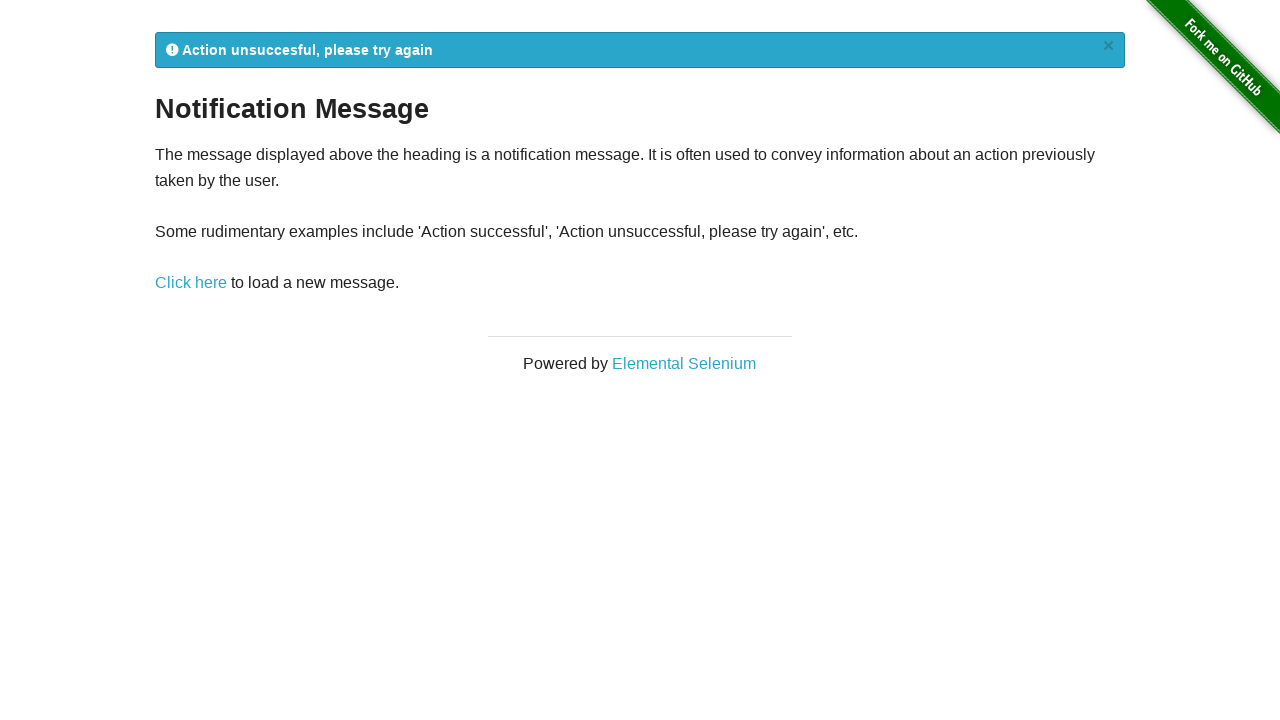

Waited for notification message element to load
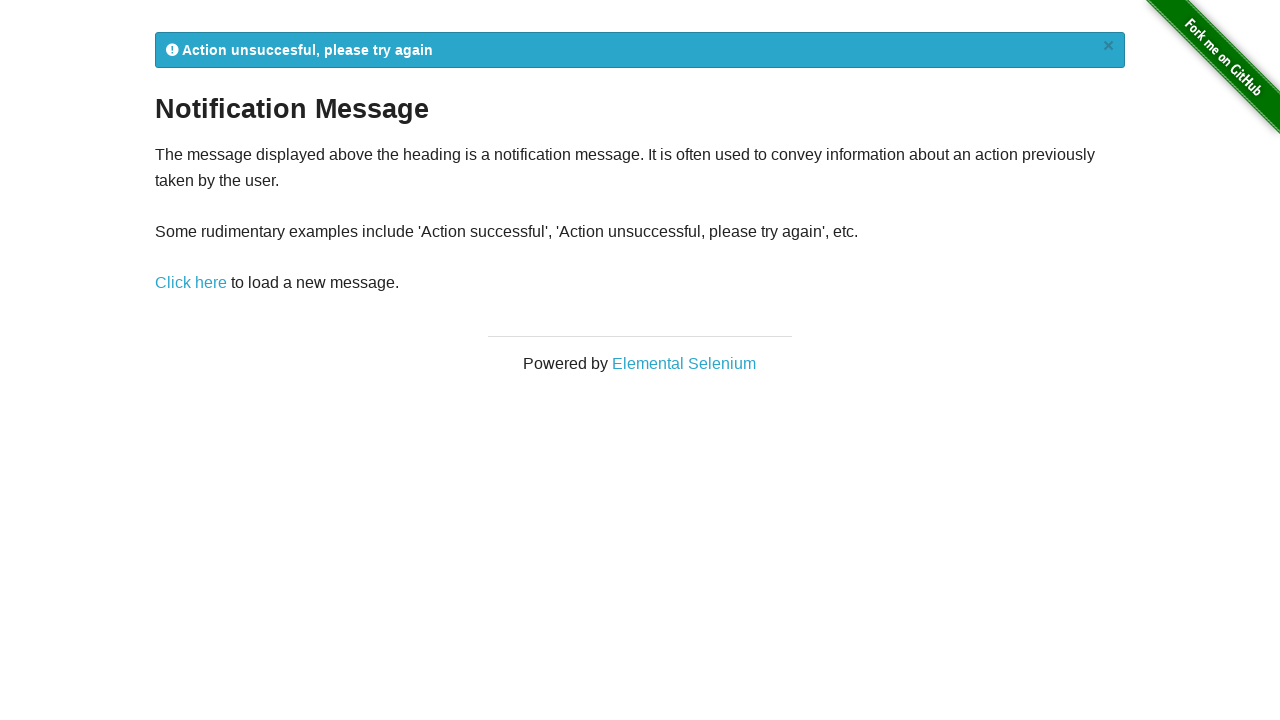

Retrieved notification message text: '
            Action unsuccesful, please try again
            ×
          '
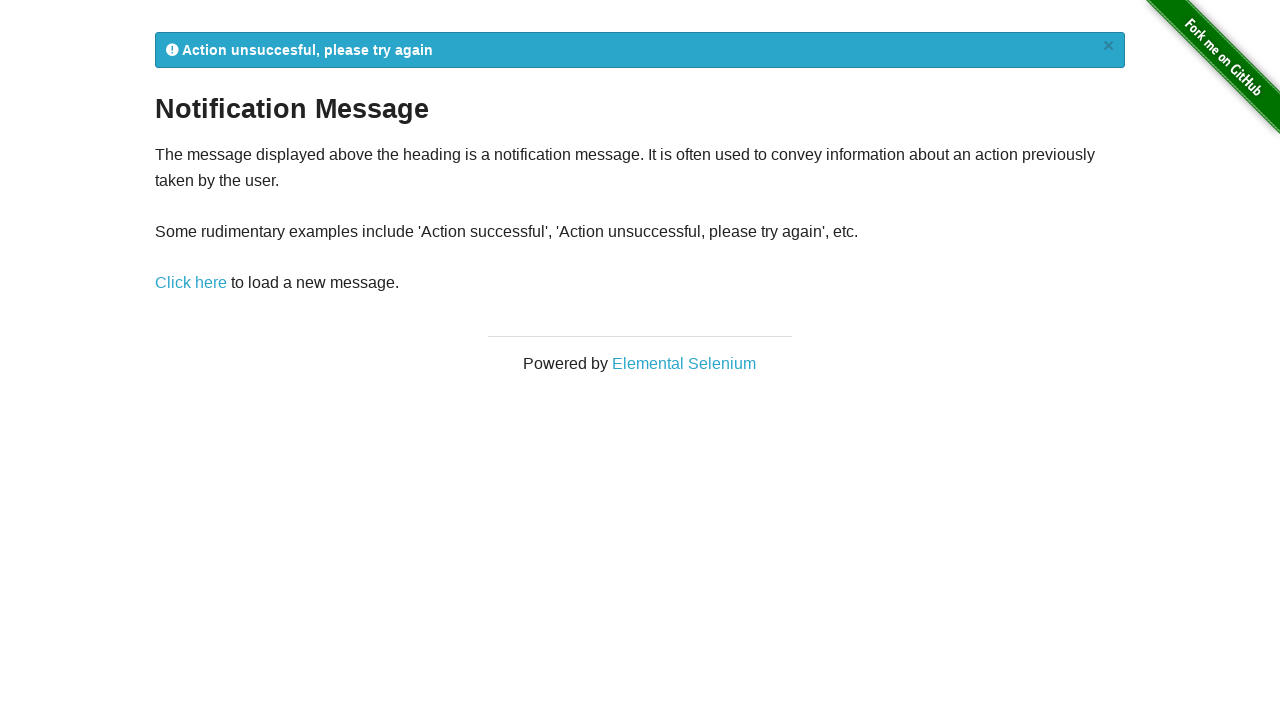

Failure message detected - retry attempt 1 of 3
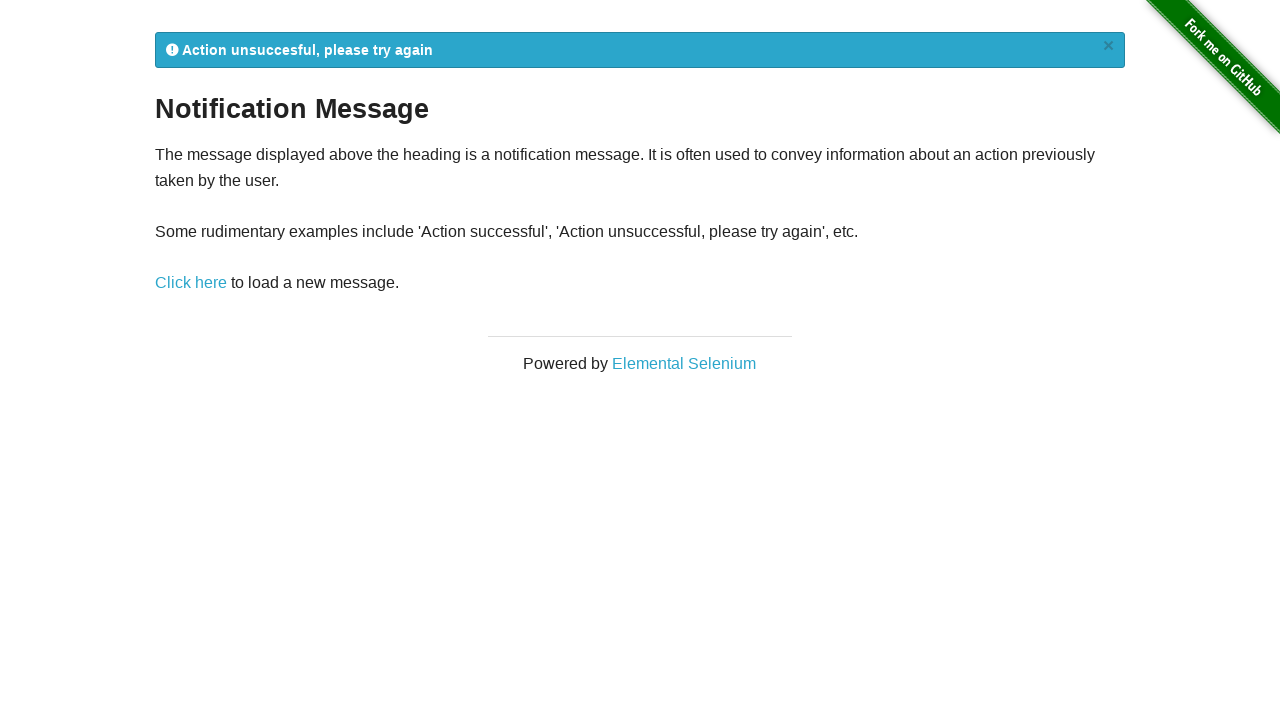

Clicked link to reload notification message page at (191, 283) on a[href="/notification_message"]
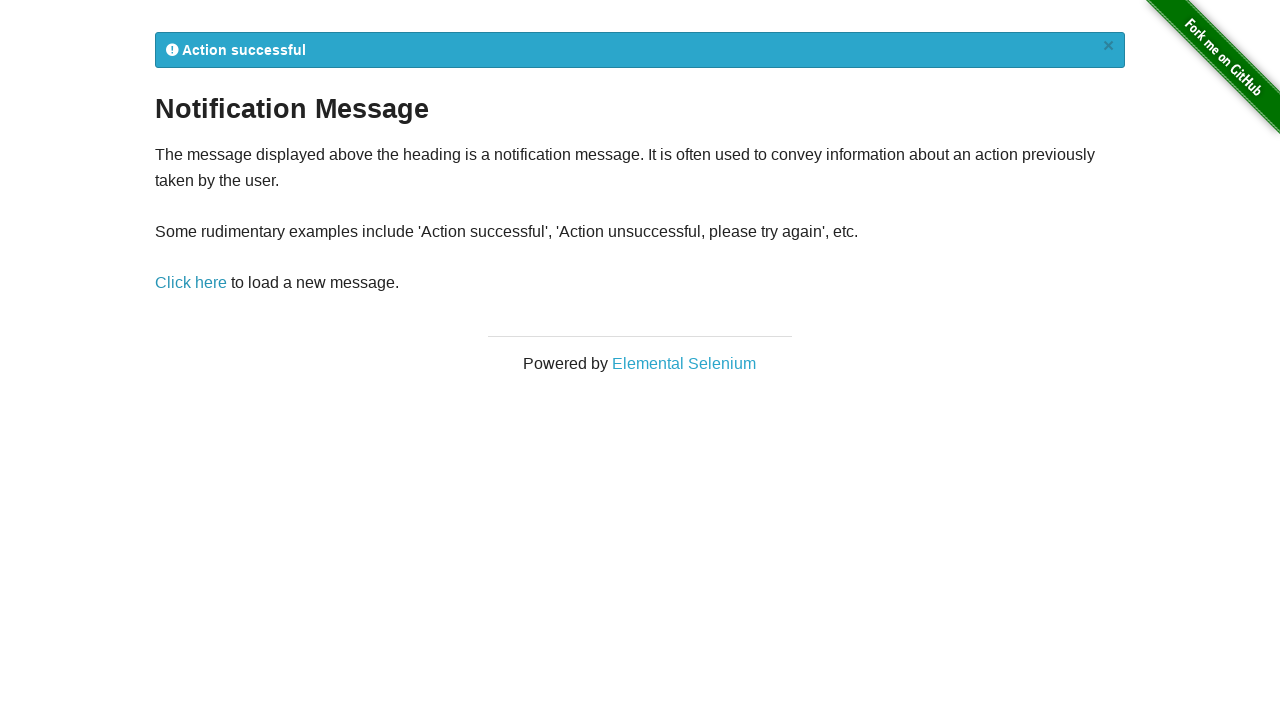

Waited for notification message element to reload
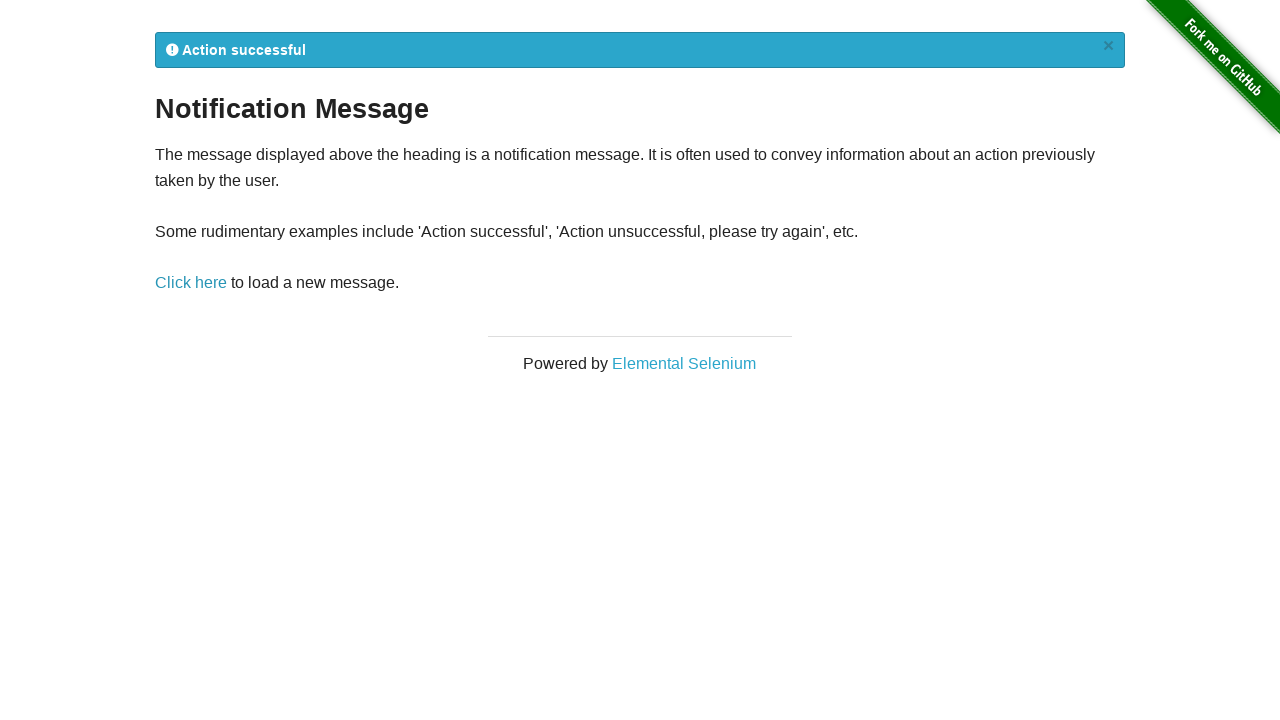

Retrieved notification message text: '
            Action successful
            ×
          '
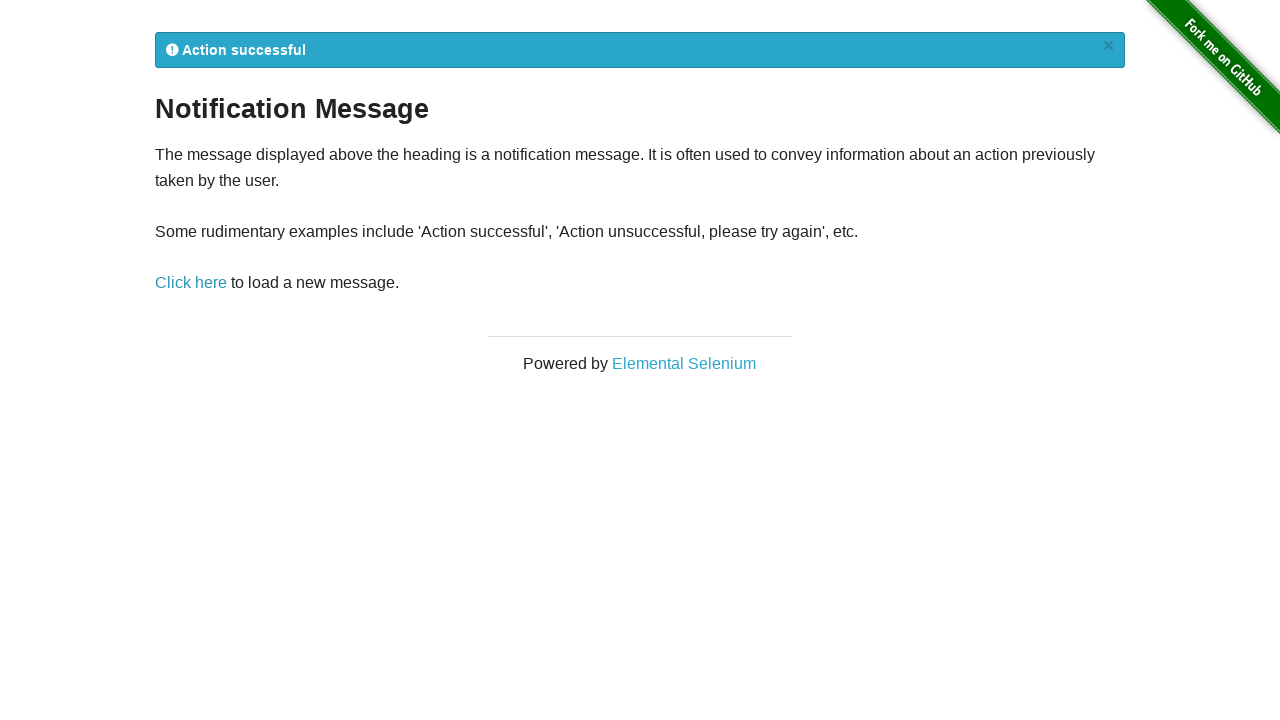

Success message detected - no retry needed
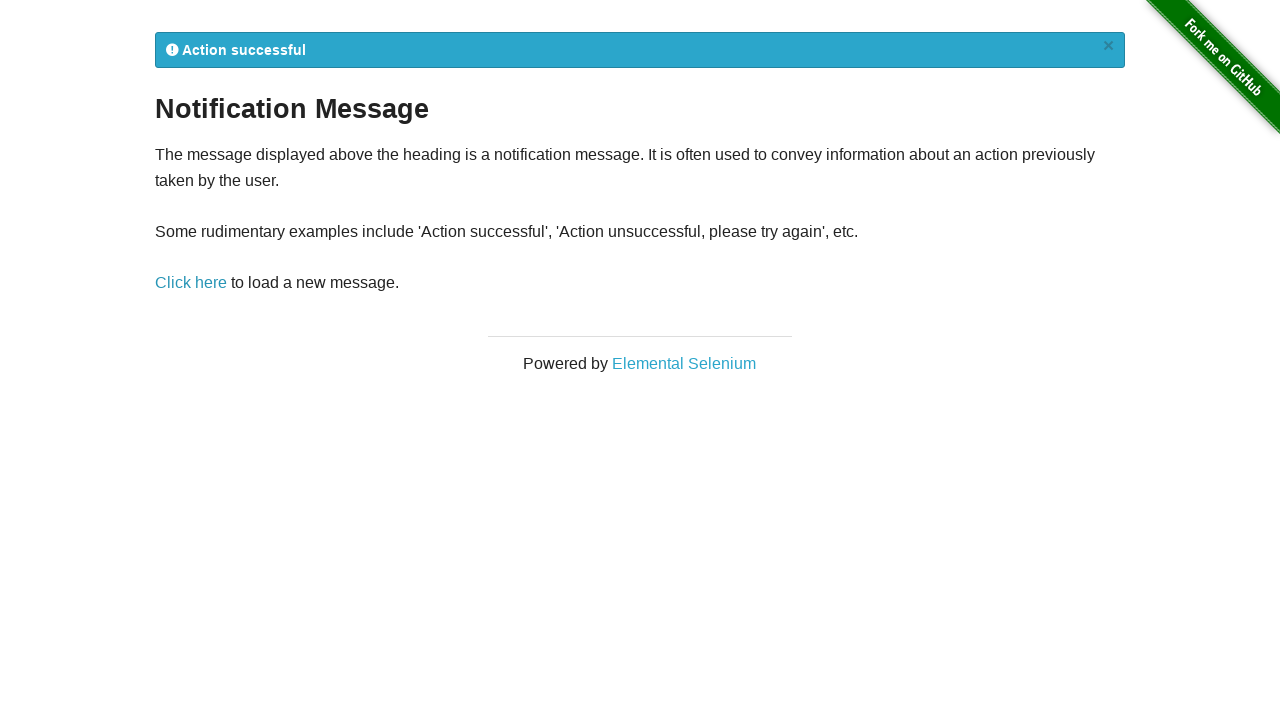

Retrieved final notification message: '
            Action successful
            ×
          '
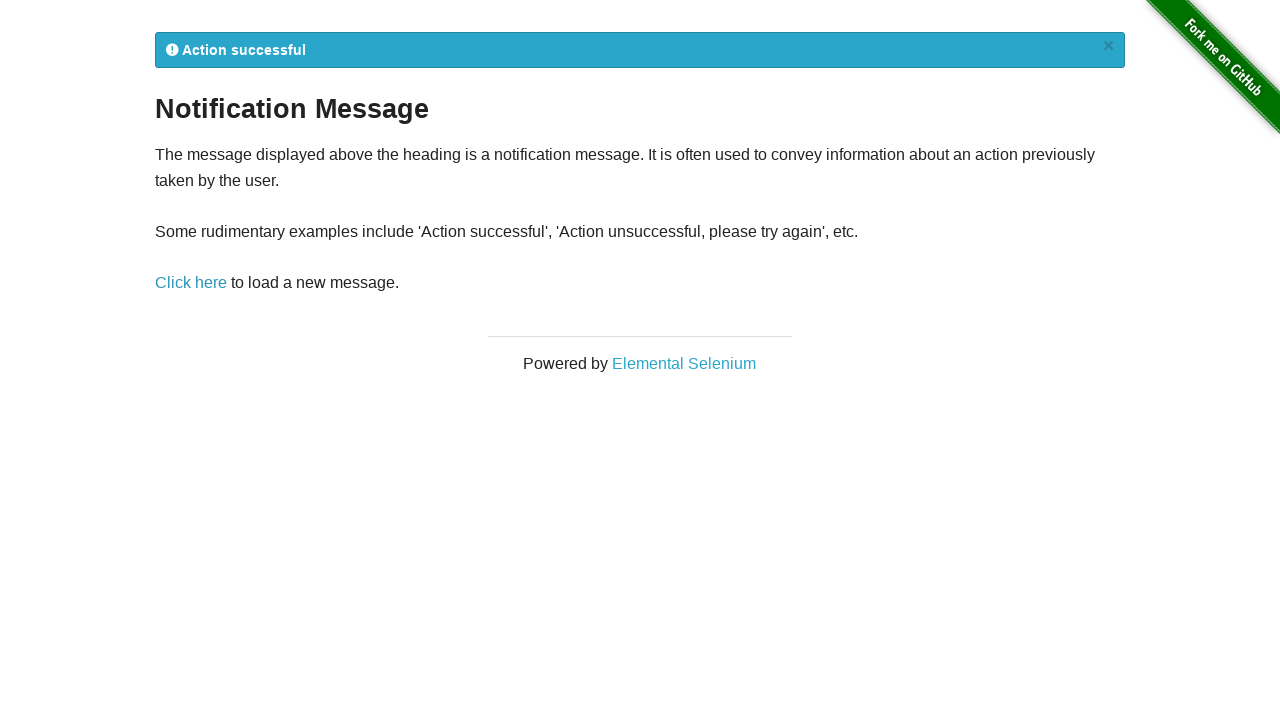

Assertion passed - success message confirmed
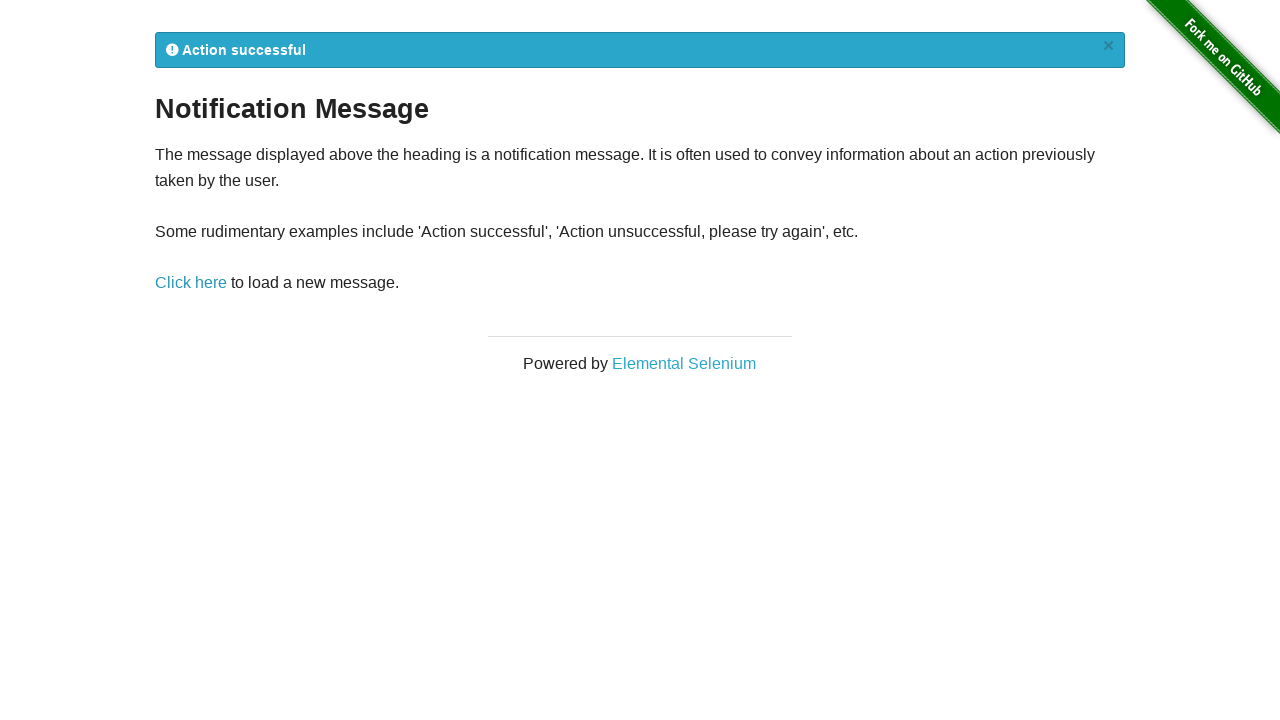

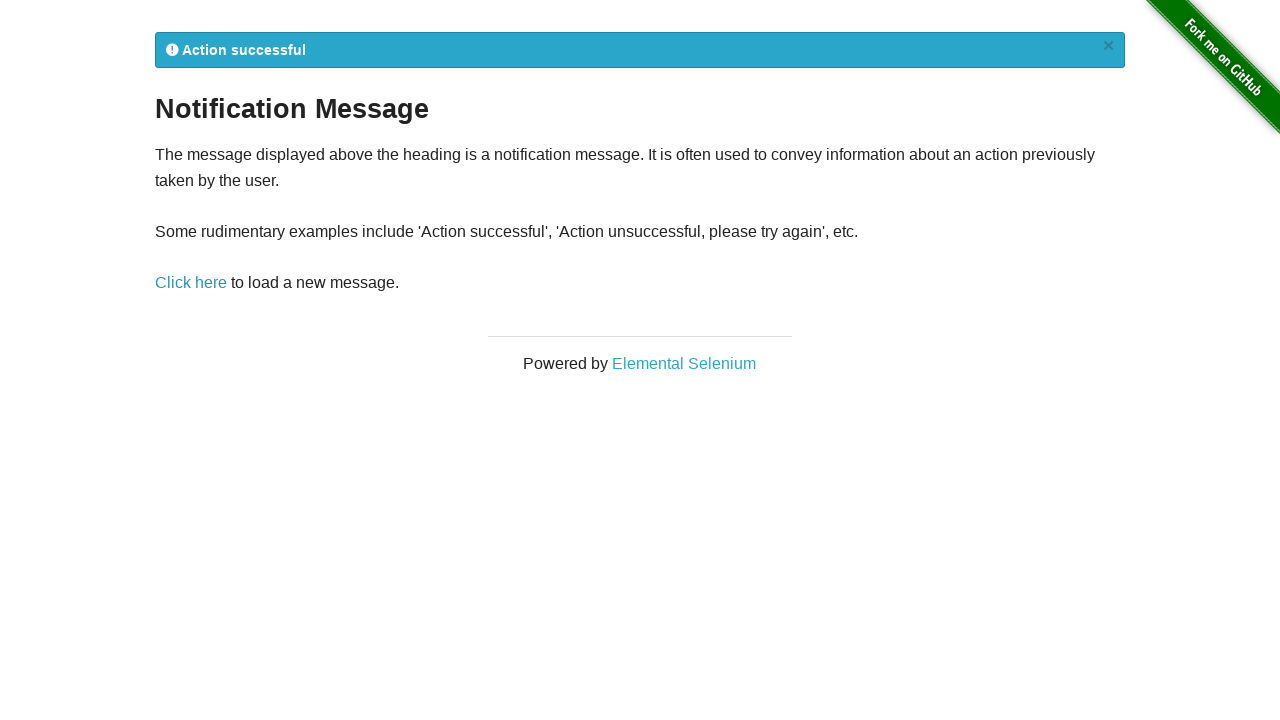